Tests that the input field is cleared after adding a todo item

Starting URL: https://demo.playwright.dev/todomvc

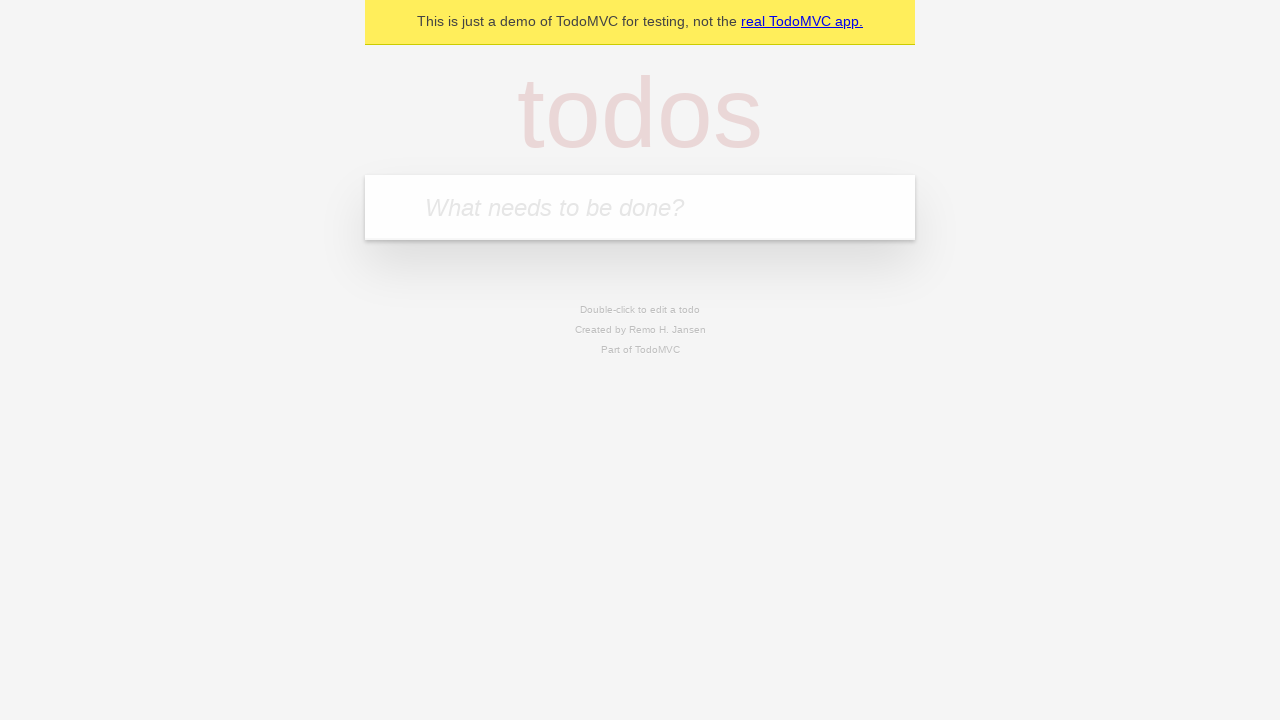

Located the todo input field with placeholder 'What needs to be done?'
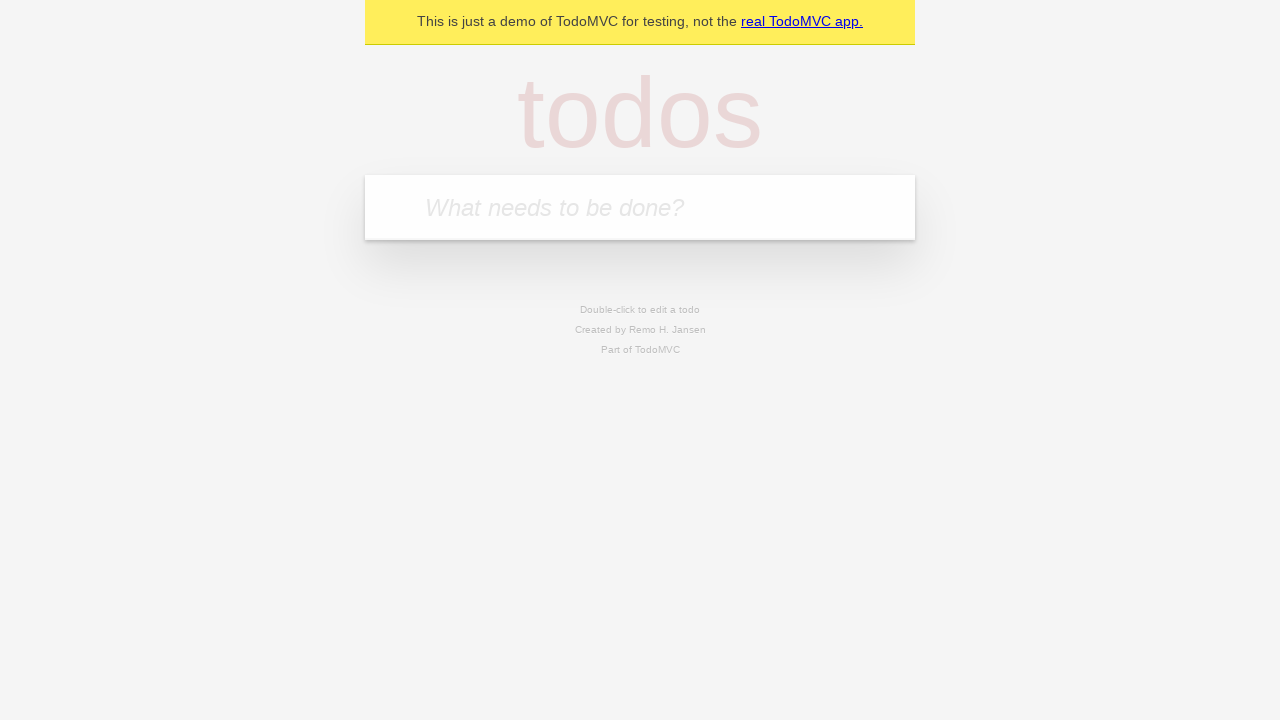

Filled the todo input field with 'buy some cheese' on internal:attr=[placeholder="What needs to be done?"i]
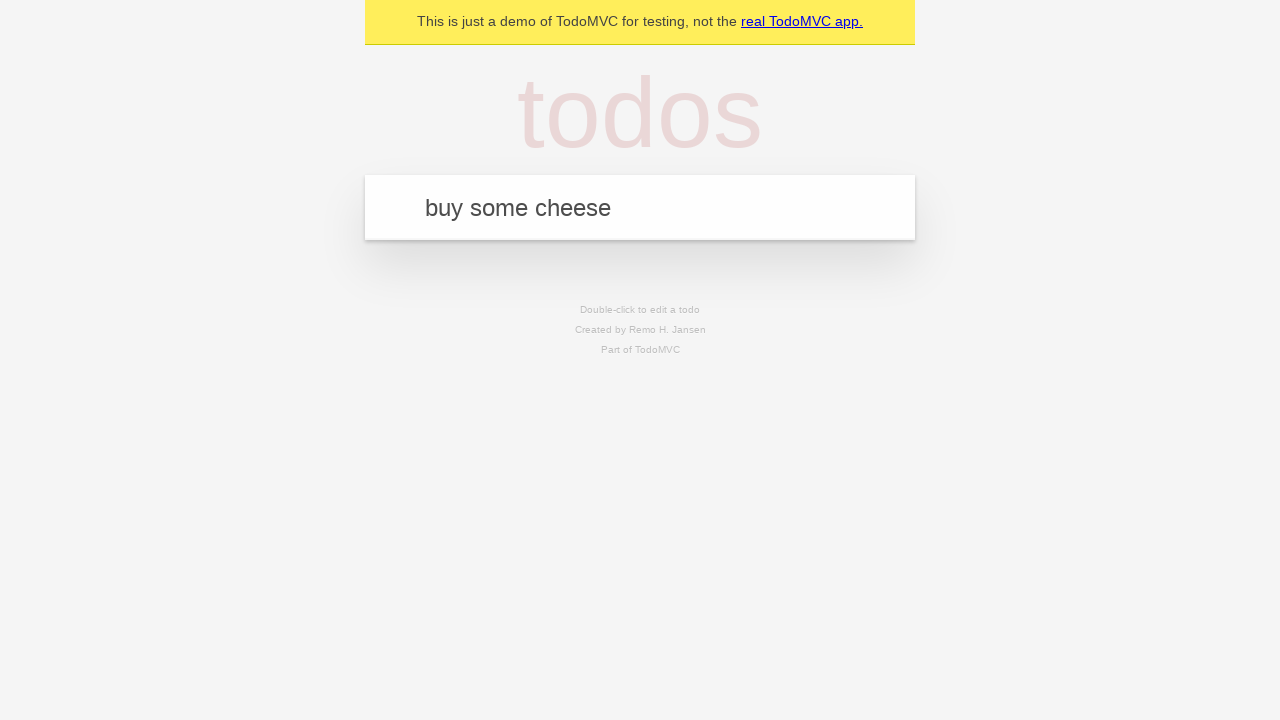

Pressed Enter to add the todo item on internal:attr=[placeholder="What needs to be done?"i]
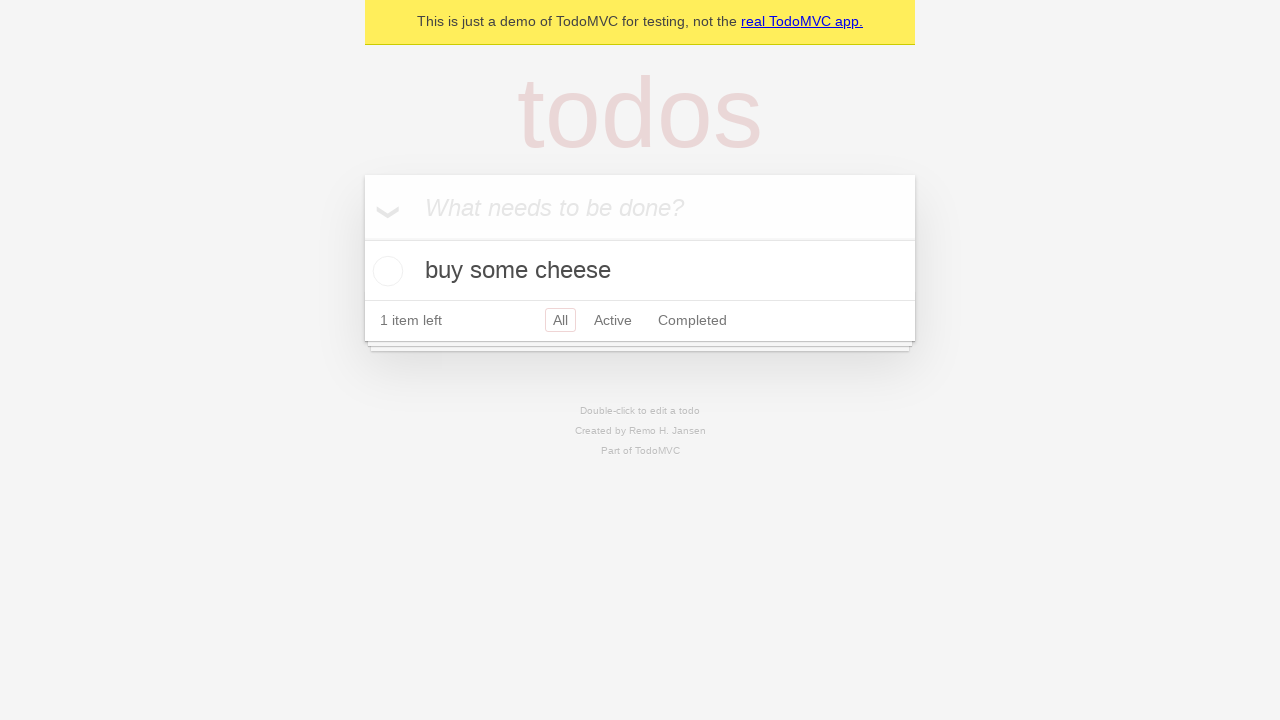

Todo item appeared in the list
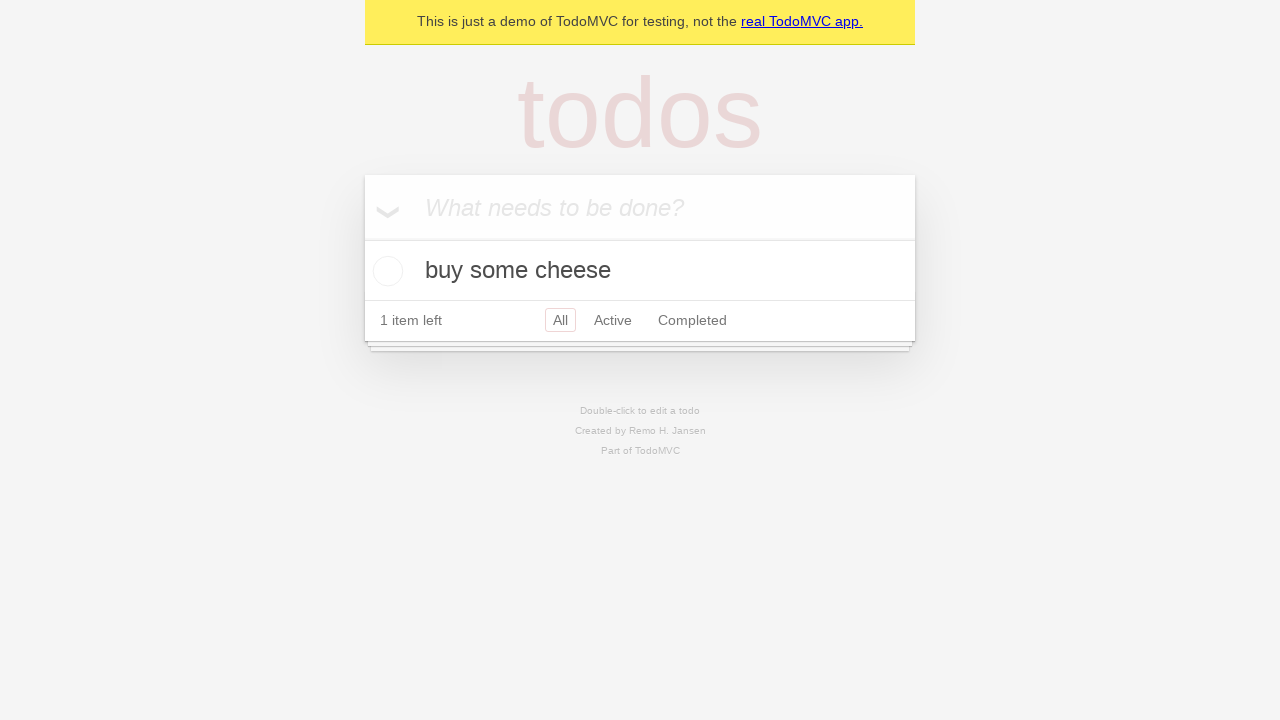

Verified that the input field was cleared after adding the todo
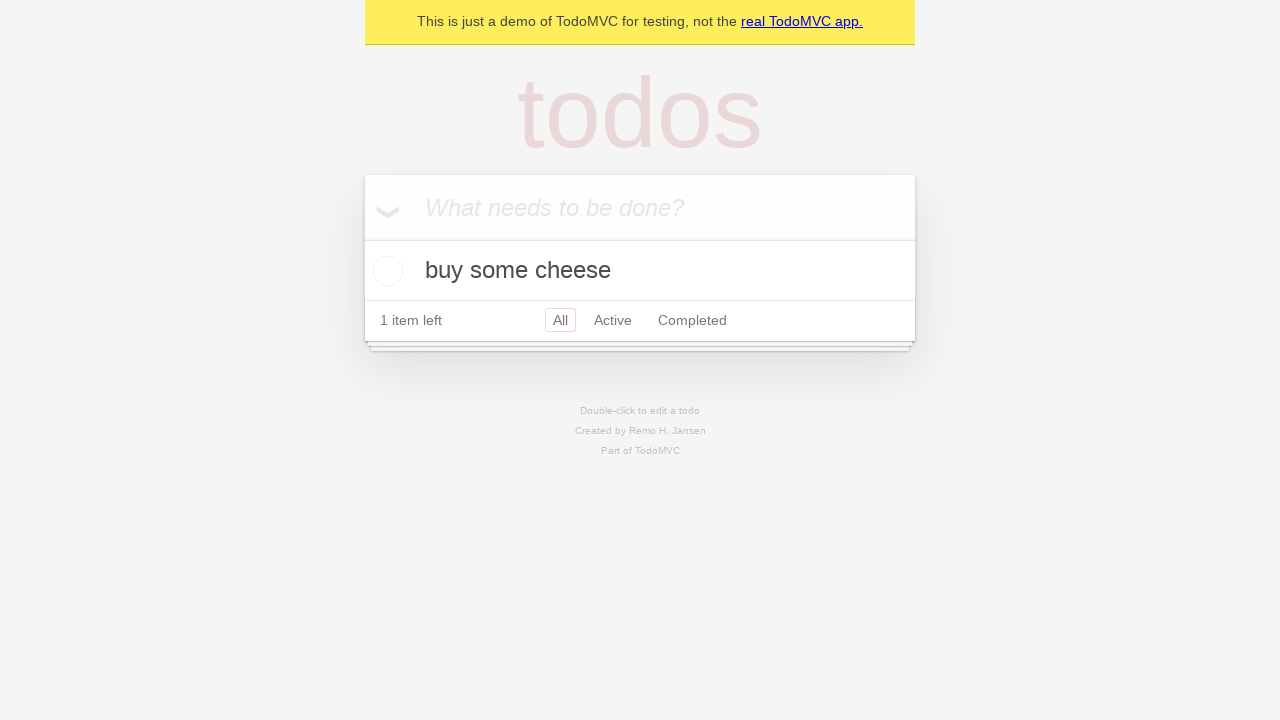

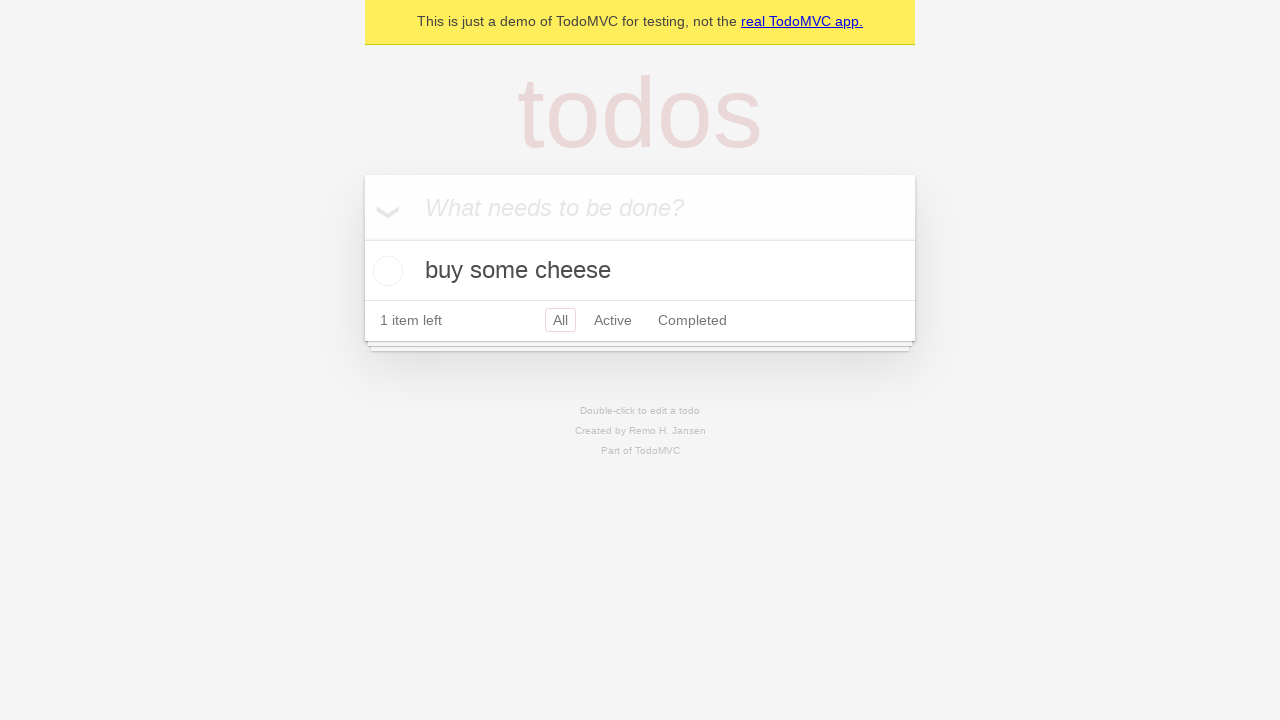